Tests browser window management by navigating to a large DOM page, scrolling to elements, maximizing the window, and resizing it to specific dimensions.

Starting URL: http://the-internet.herokuapp.com

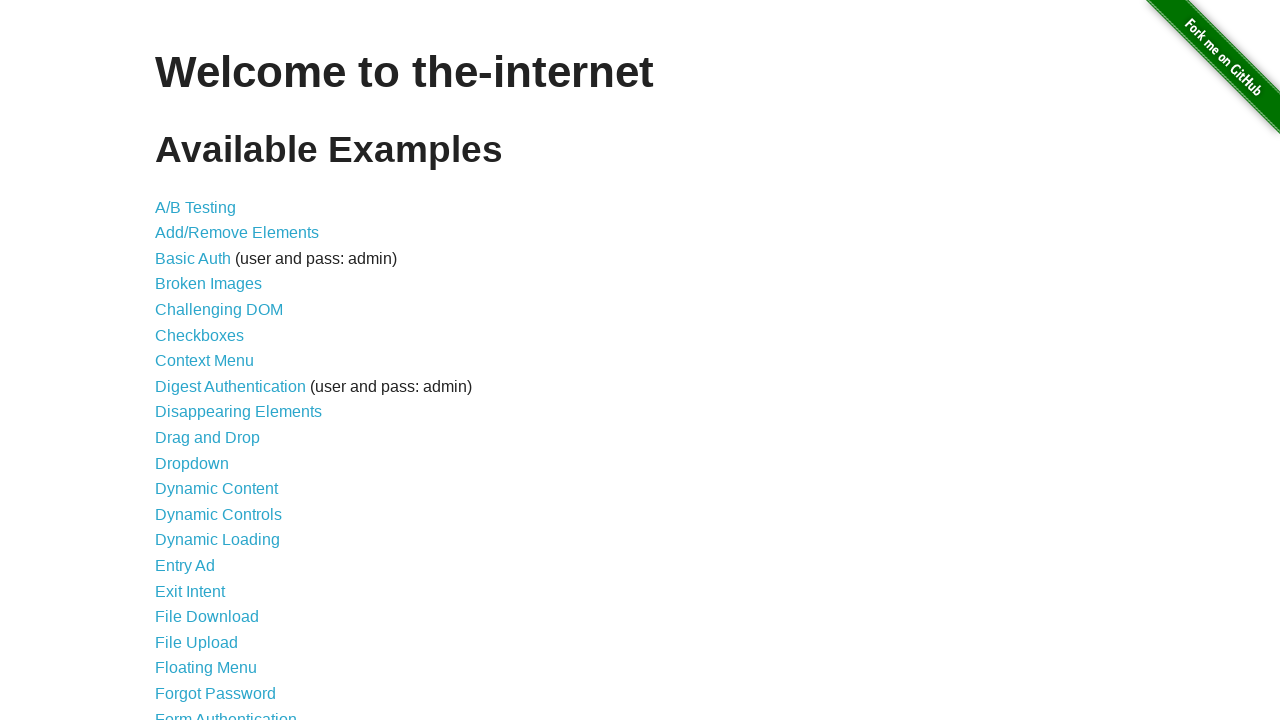

Clicked on Large & Deep DOM link at (225, 361) on a[href*='large']
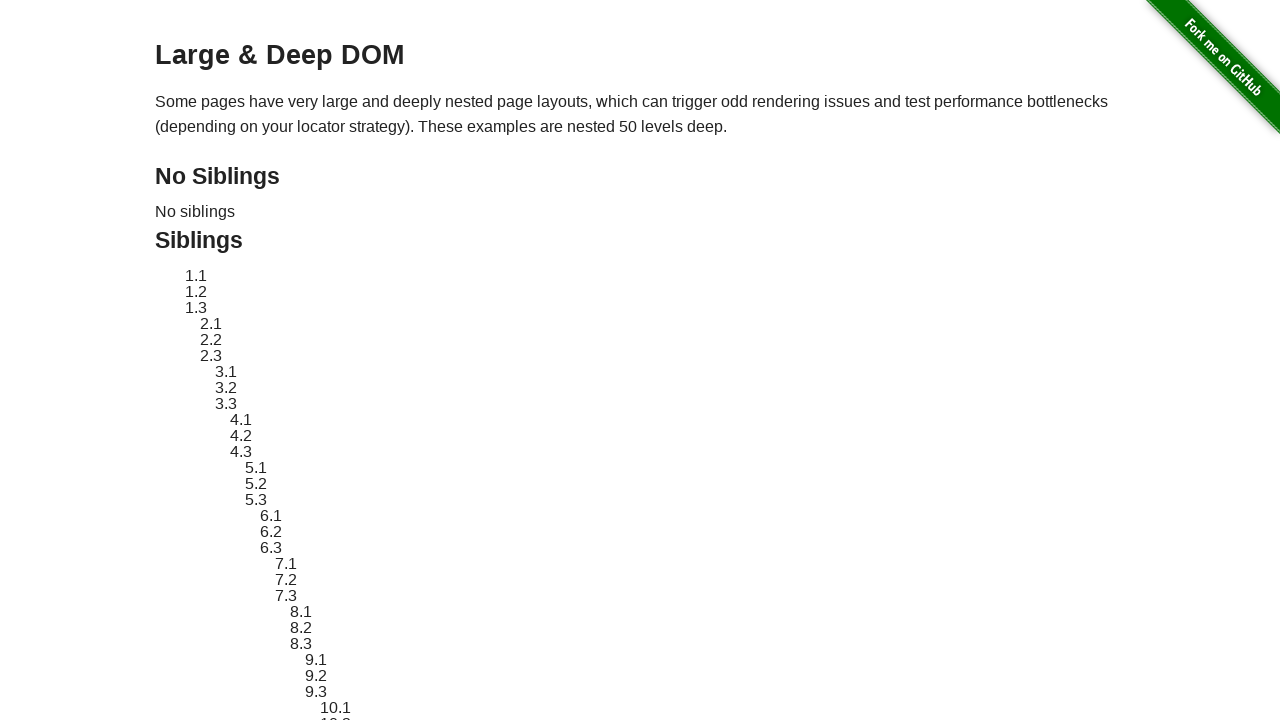

Scrolled to last DOM element with text '50.50'
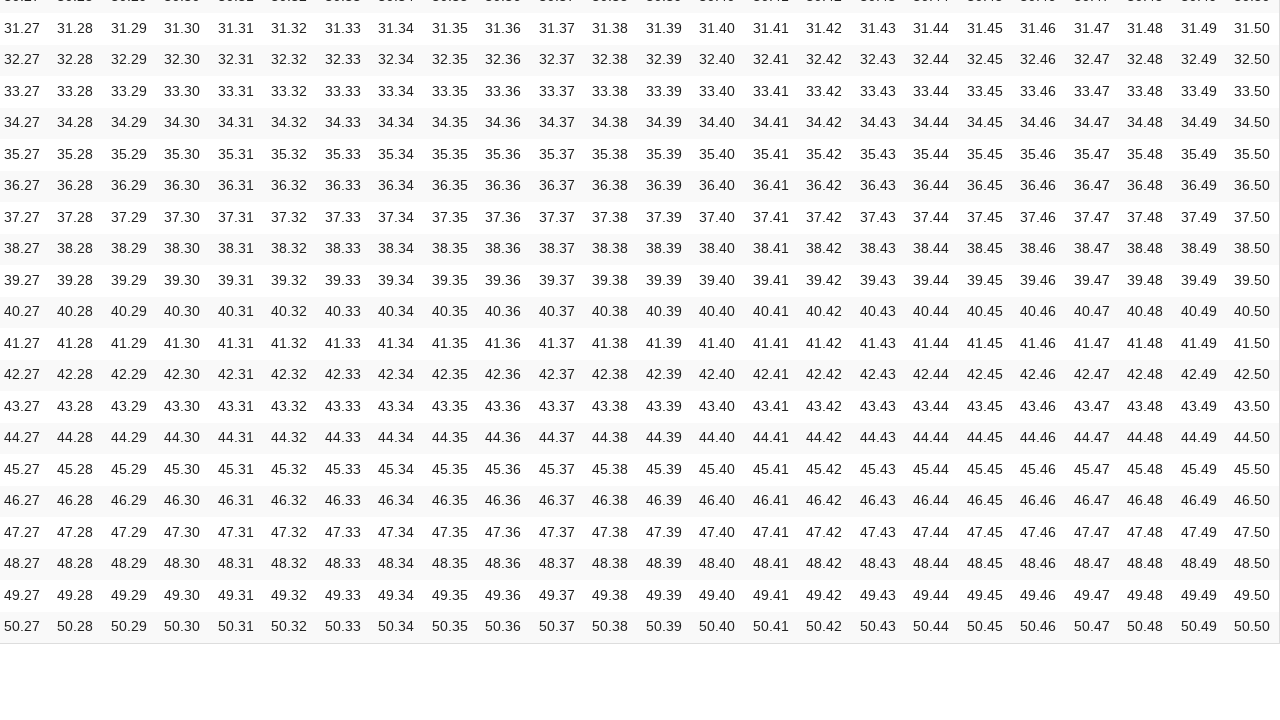

Scrolled back to first line heading
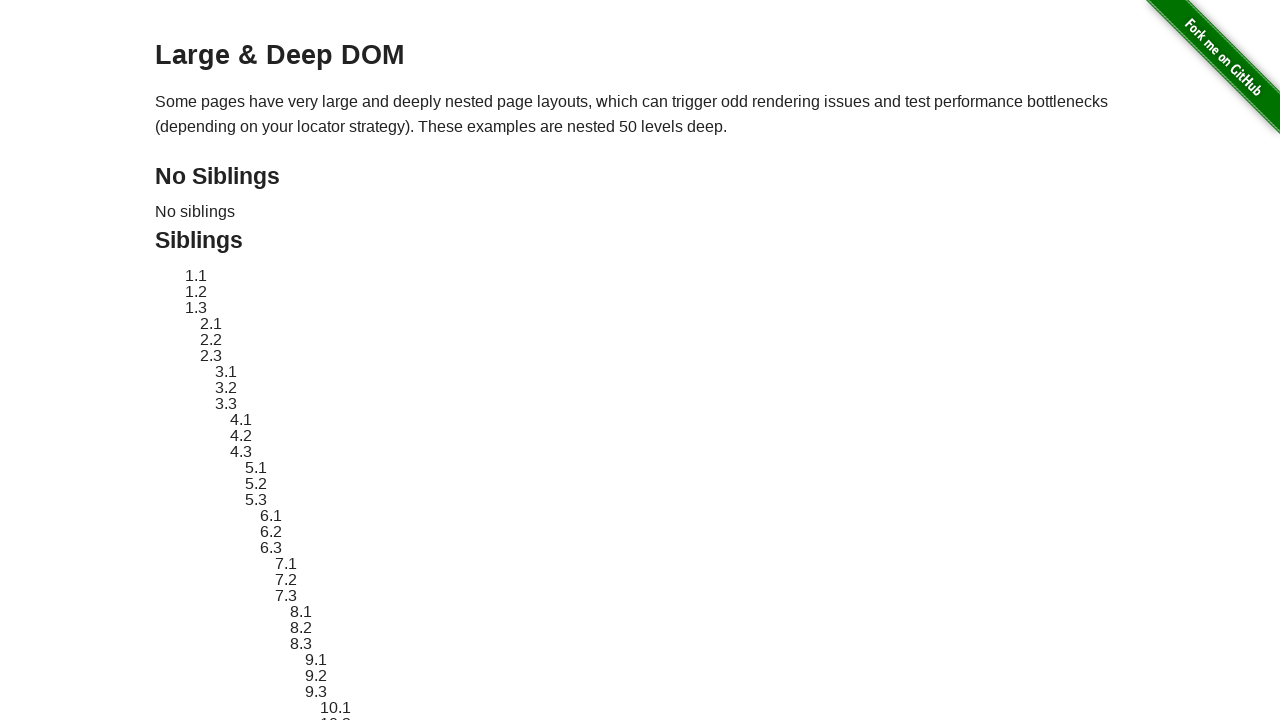

Set viewport size to 1000x800 pixels
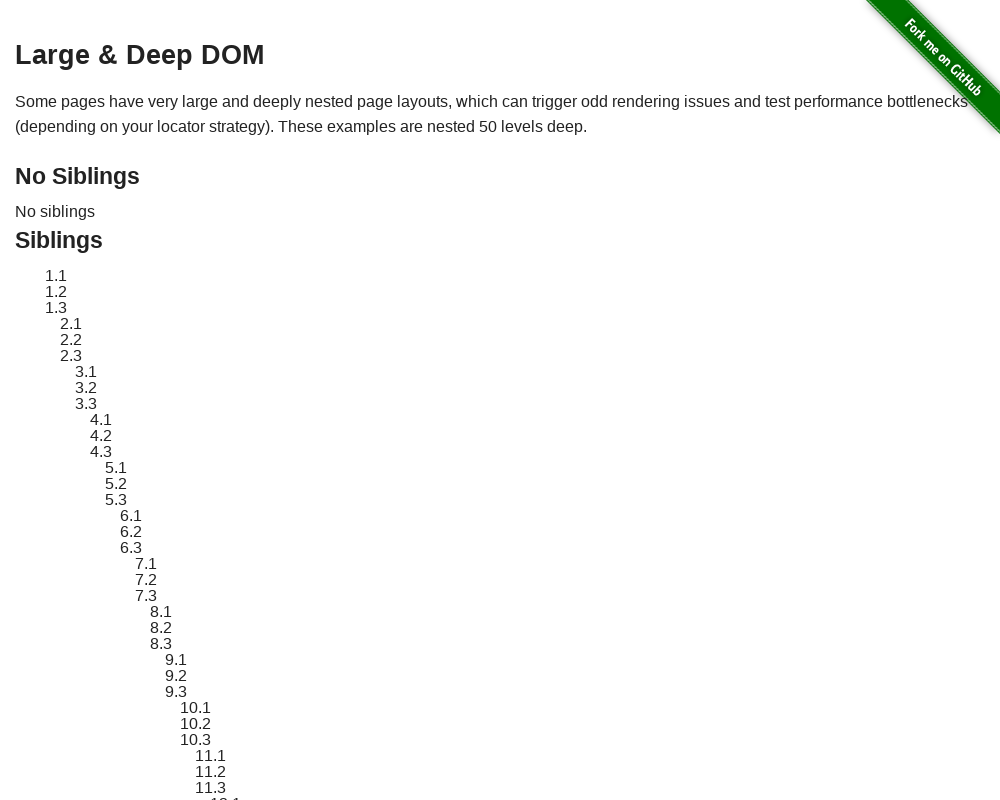

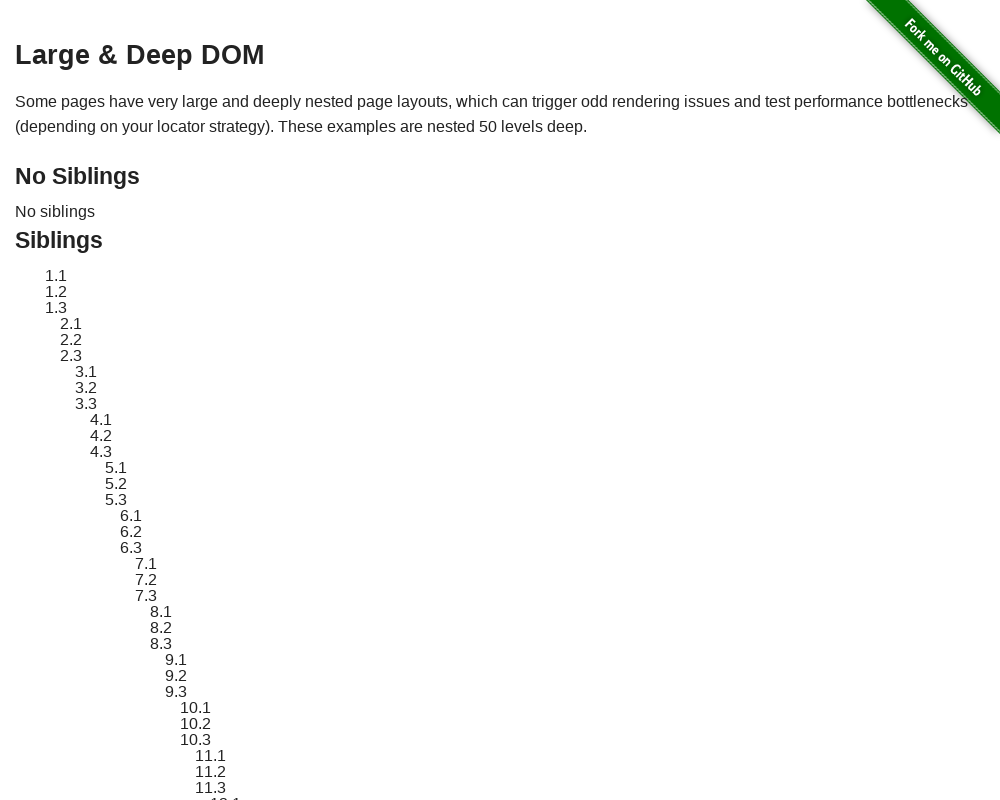